Tests dynamic loading where an element is rendered after a loading bar completes, clicks a start button, waits for the element to appear, and verifies the text content.

Starting URL: https://the-internet.herokuapp.com/dynamic_loading/2

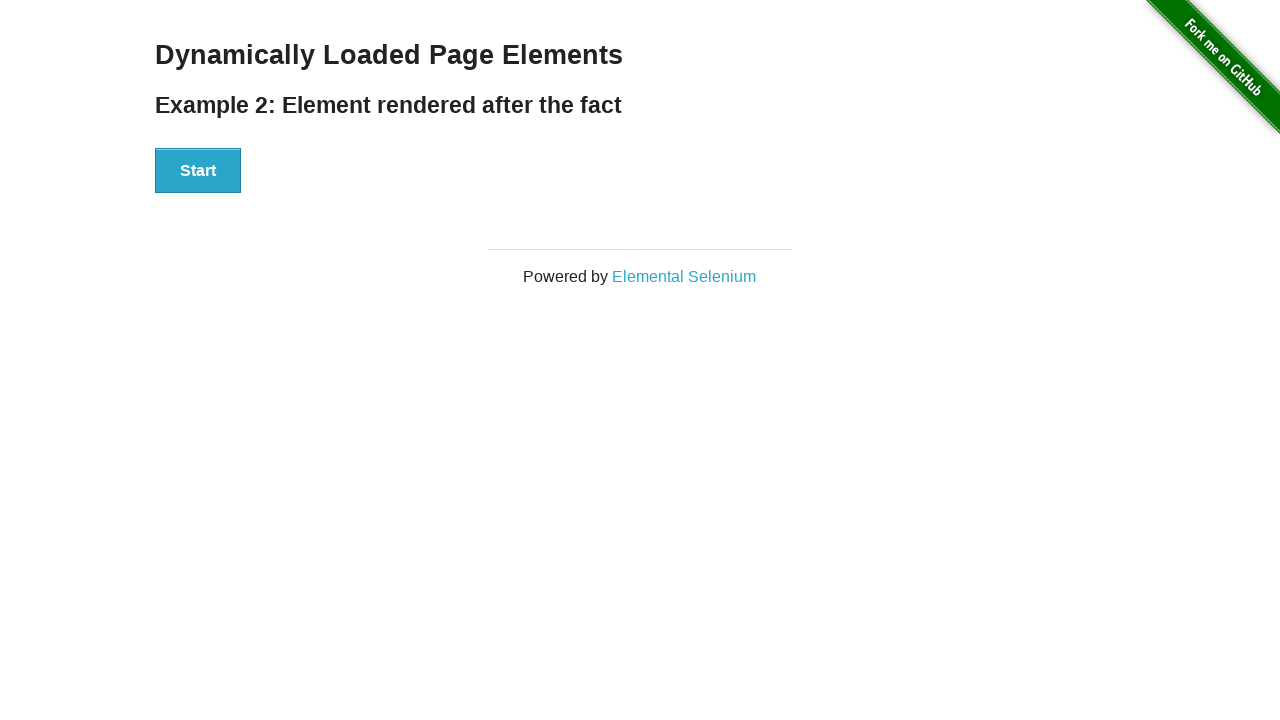

Clicked the Start button to initiate dynamic loading at (198, 171) on #start button
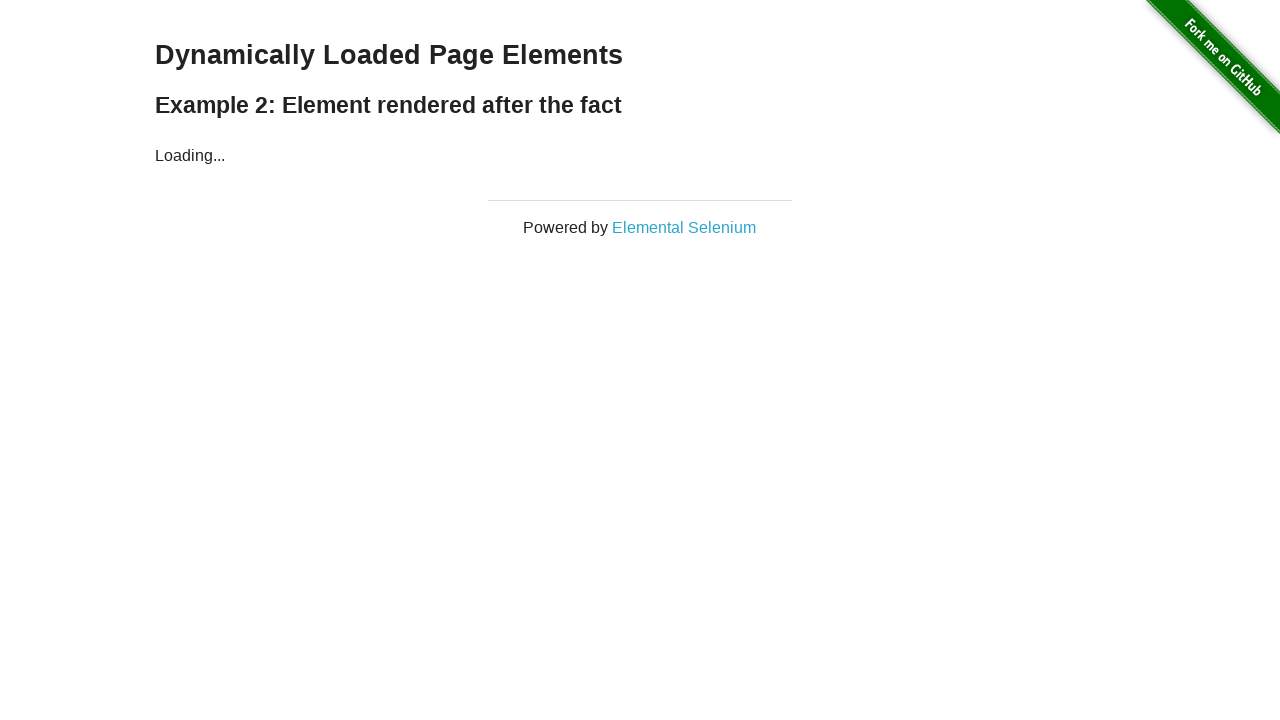

Loading bar completed and finish element became visible
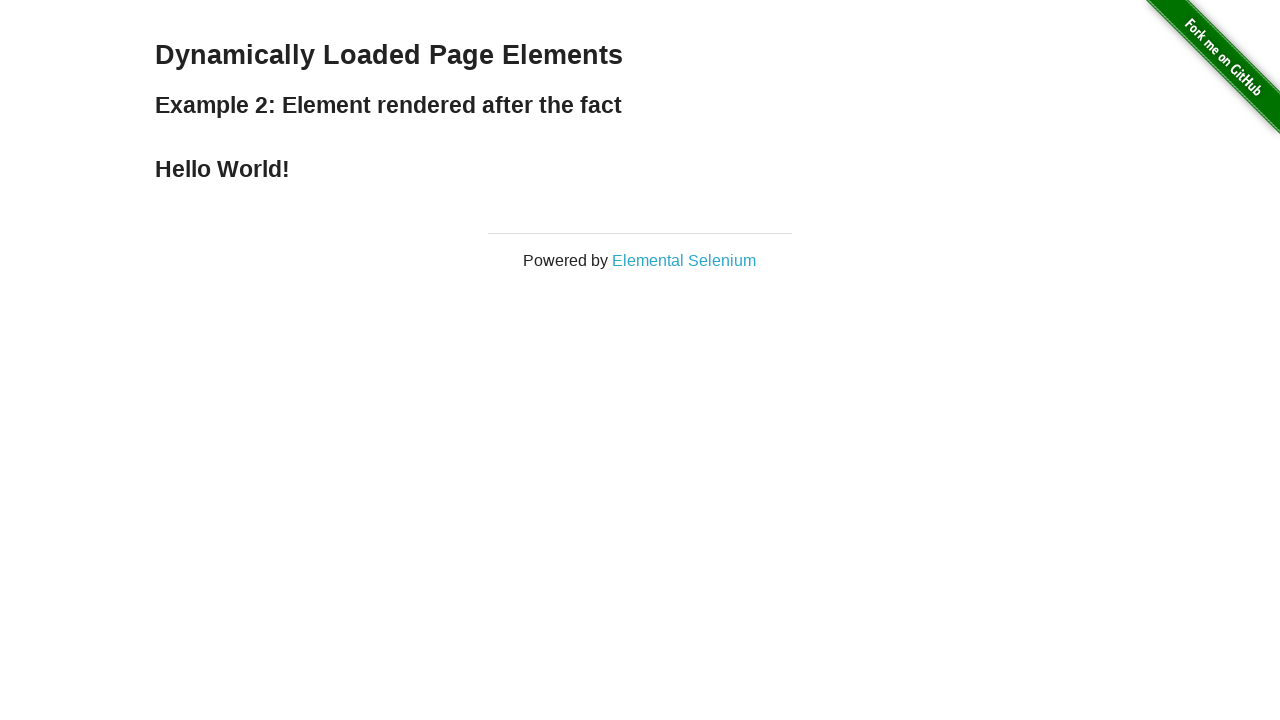

Verified that finish element contains 'Hello World!' text
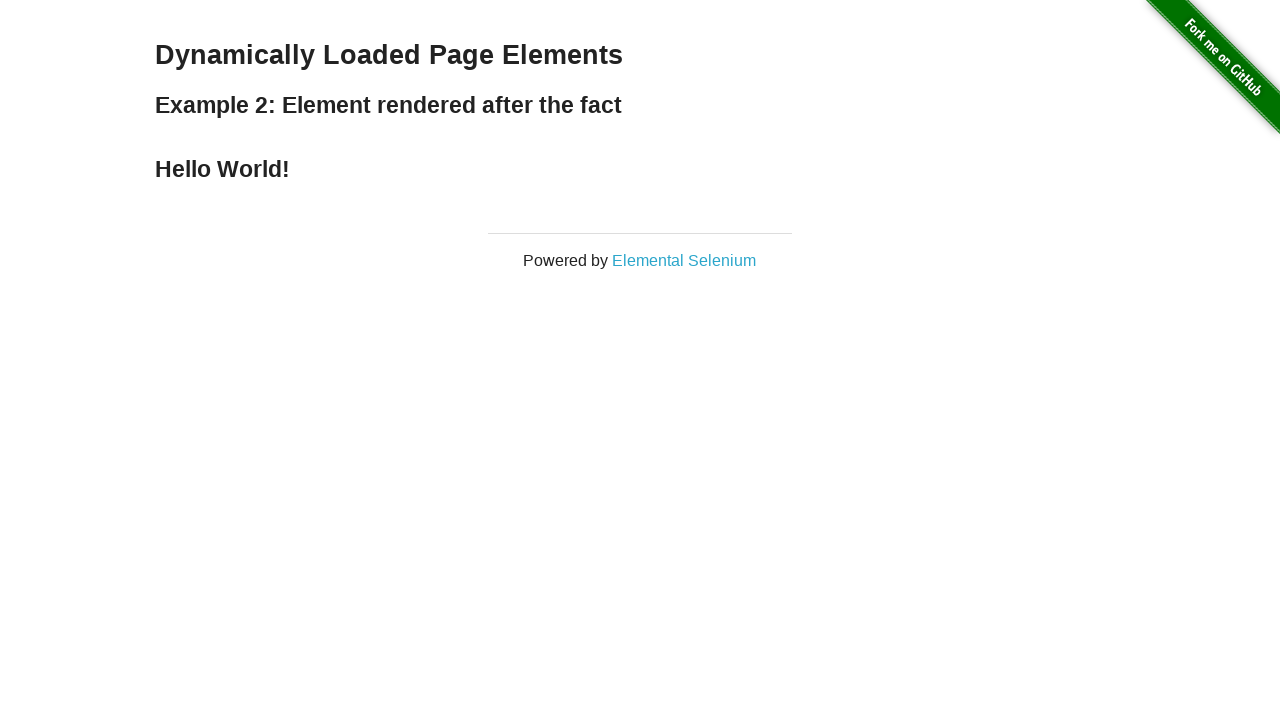

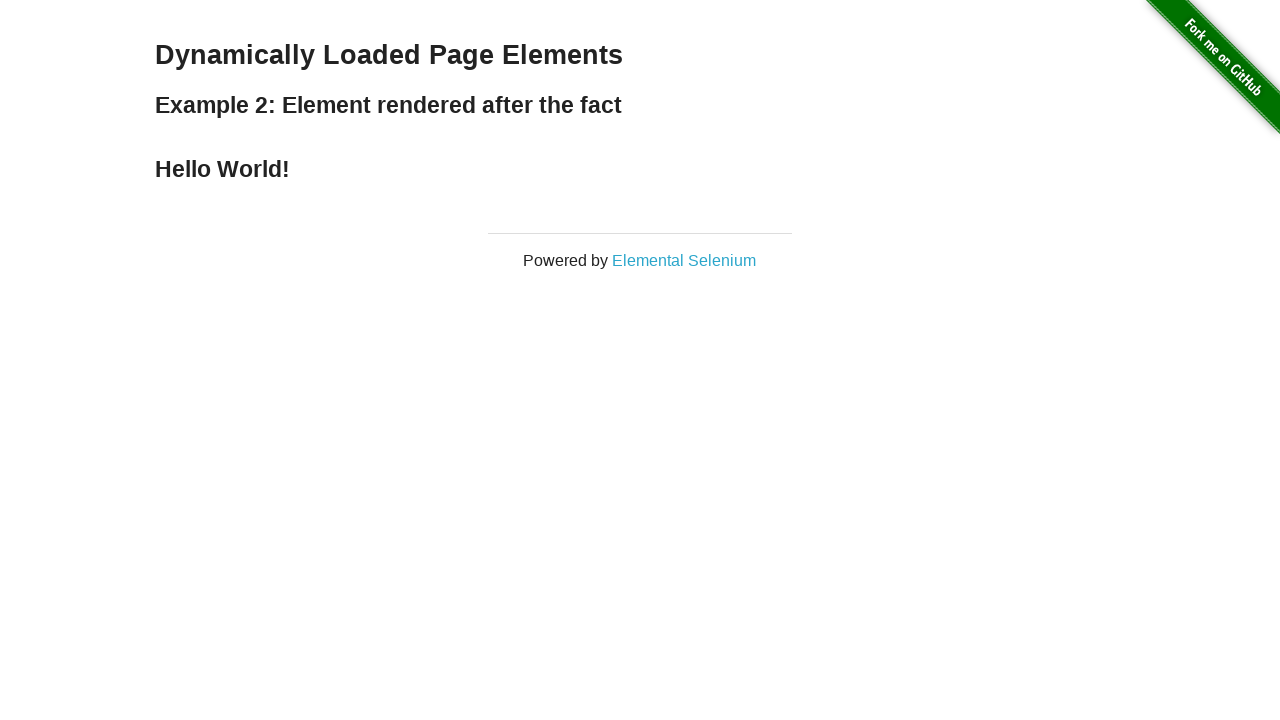